Navigates to a Selenium course content page and retrieves the page title to verify the page loaded correctly.

Starting URL: http://greenstech.in/selenium-course-content.html

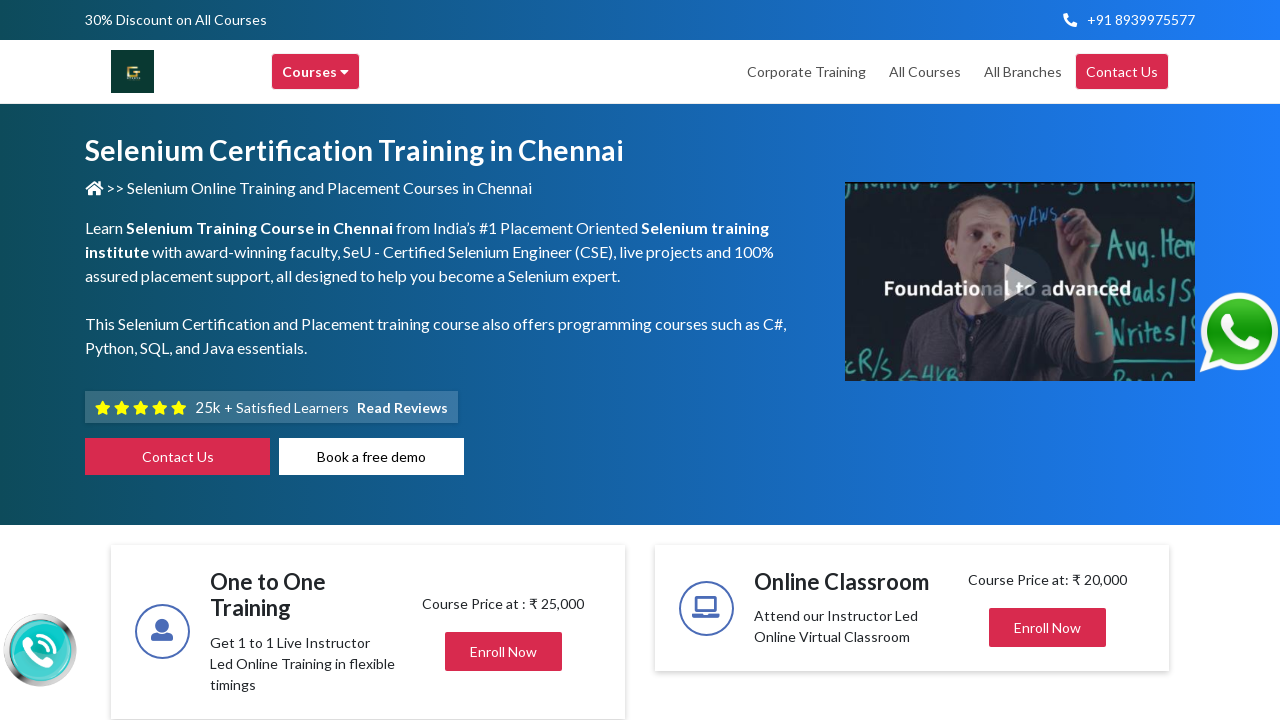

Waited for page to reach domcontentloaded state
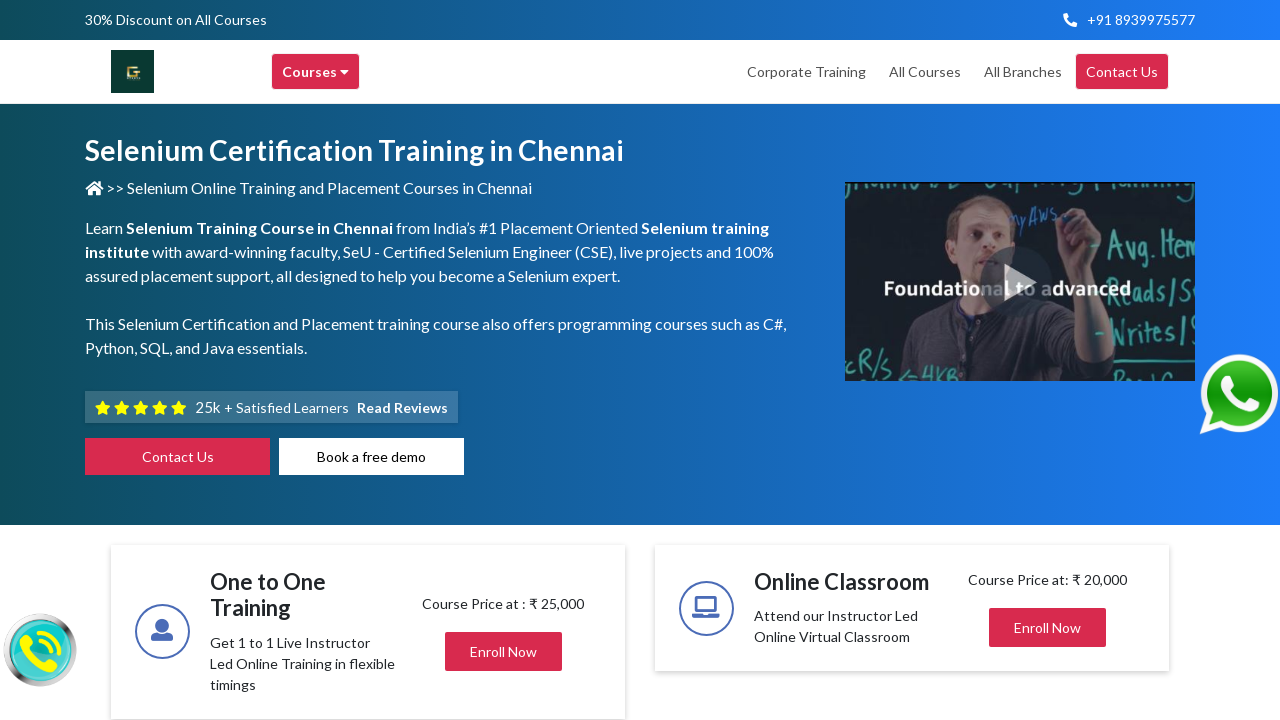

Retrieved page title to verify Selenium course content page loaded correctly
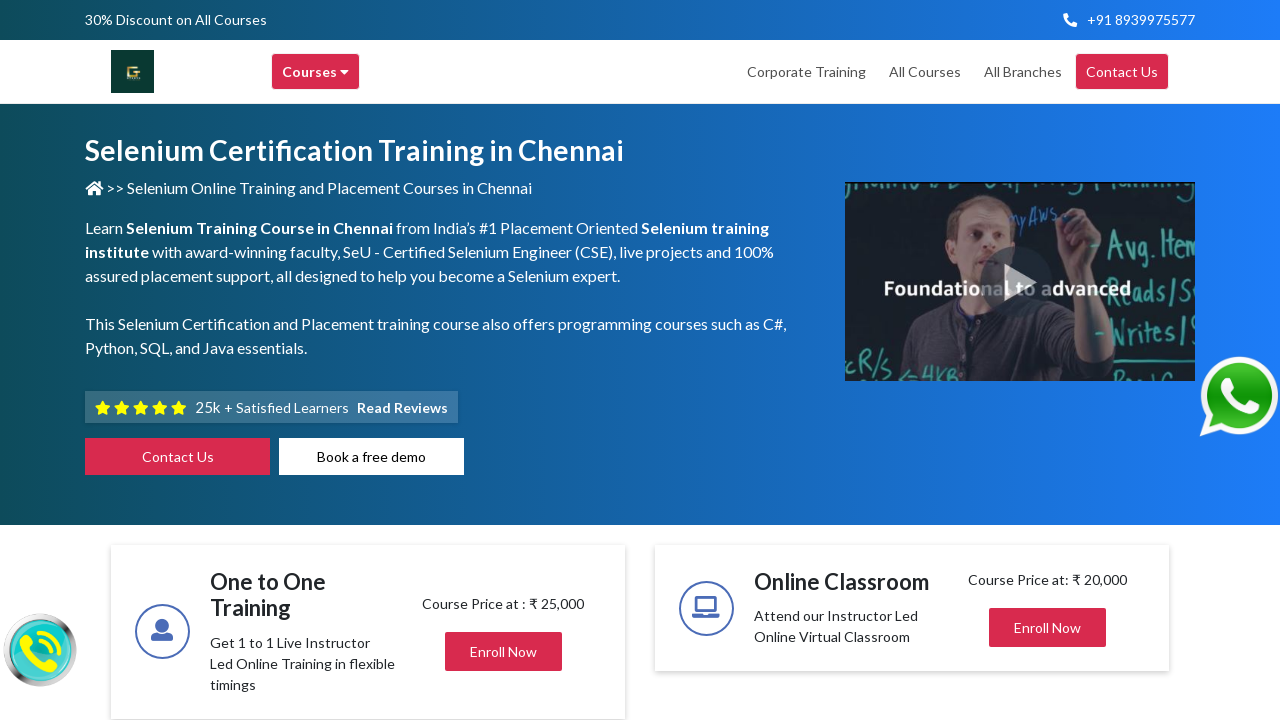

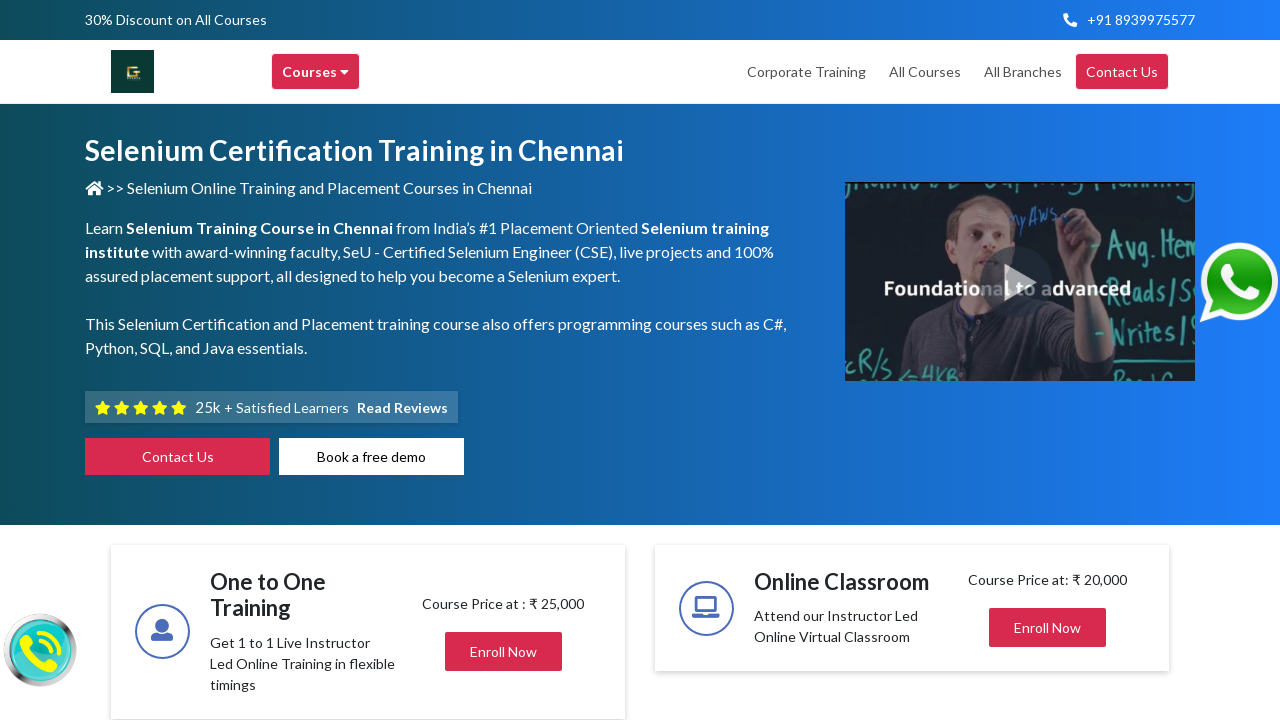